Tests the Python.org website search functionality by entering "pycon" in the search box and pressing Enter to submit the search query.

Starting URL: http://www.python.org

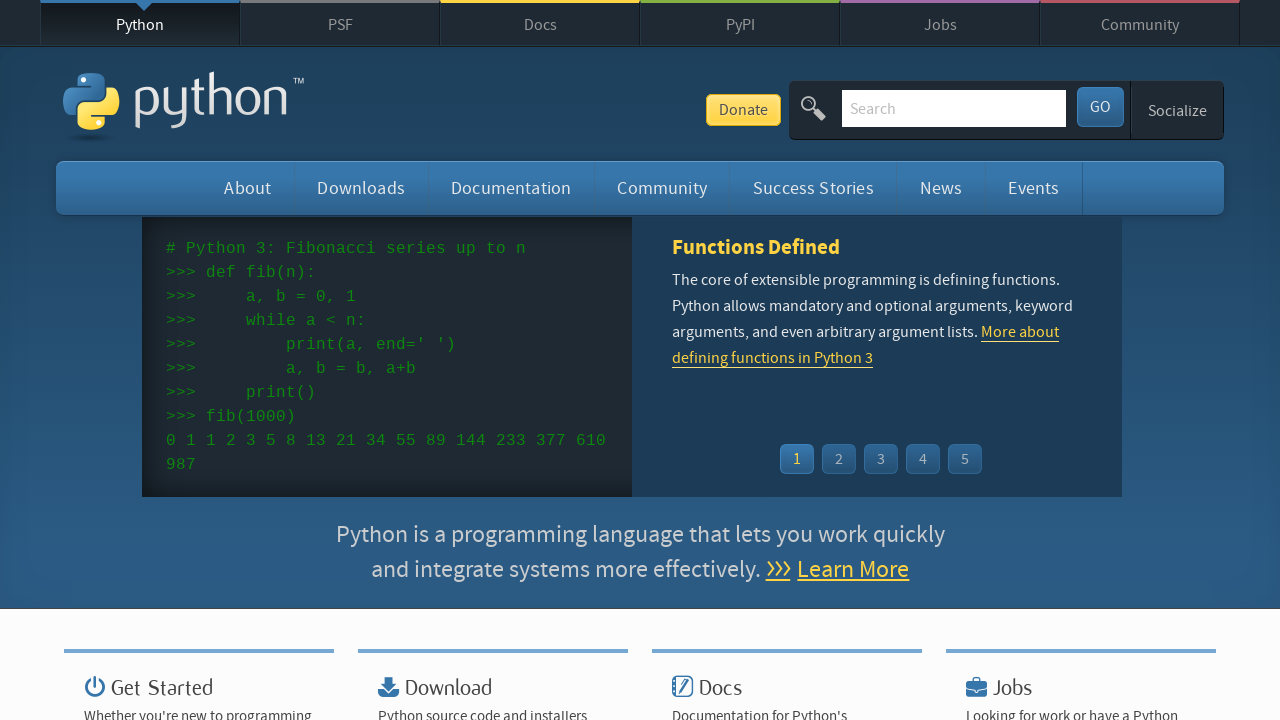

Cleared the search input box on input[name='q']
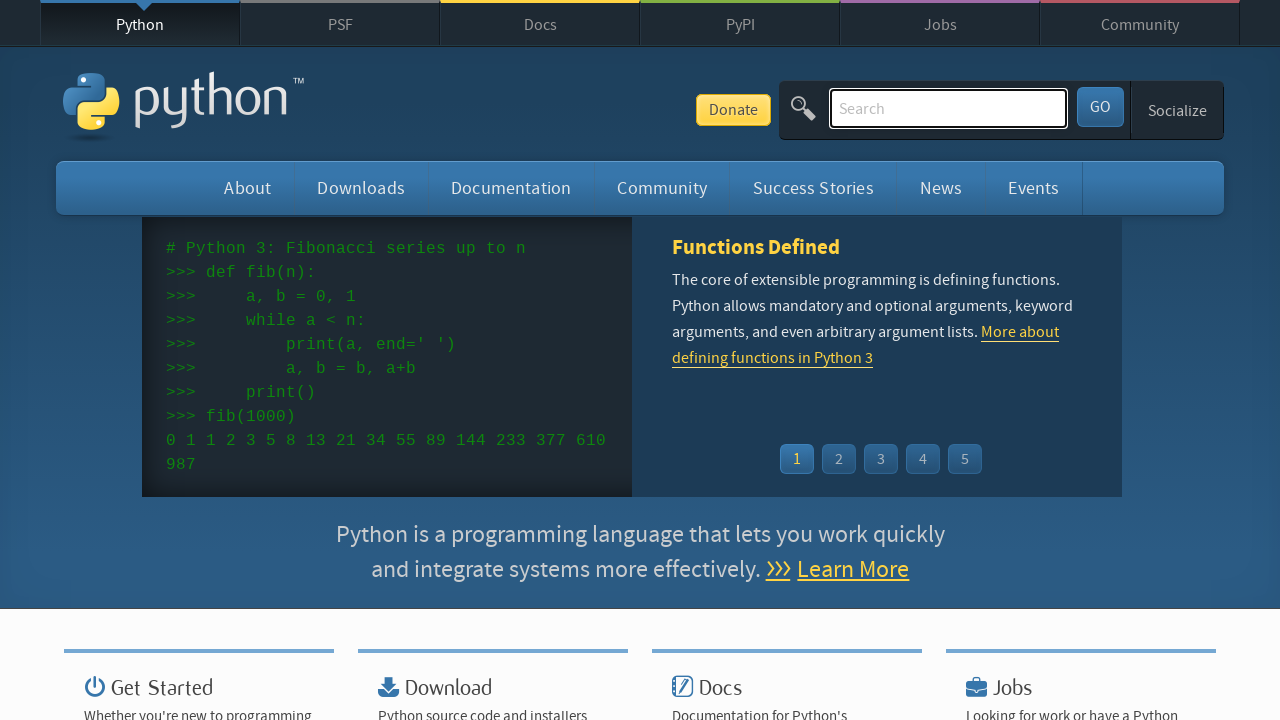

Filled search box with 'pycon' on input[name='q']
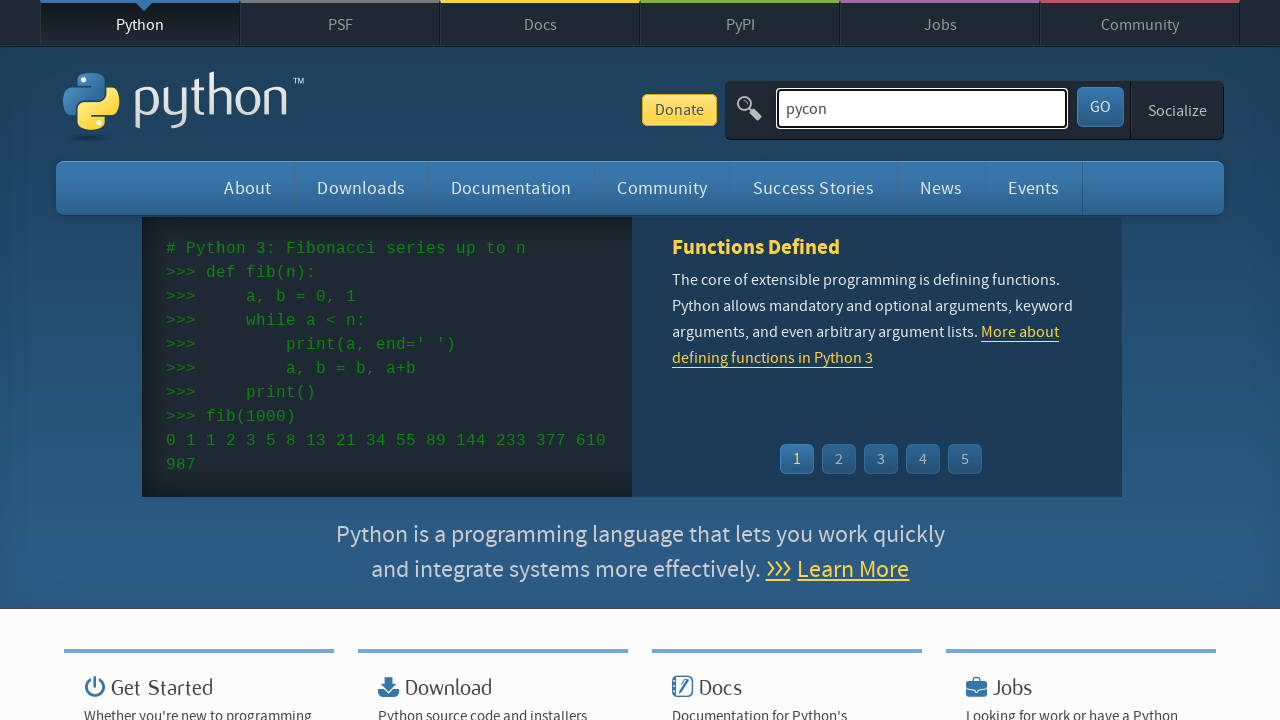

Pressed Enter to submit search query on input[name='q']
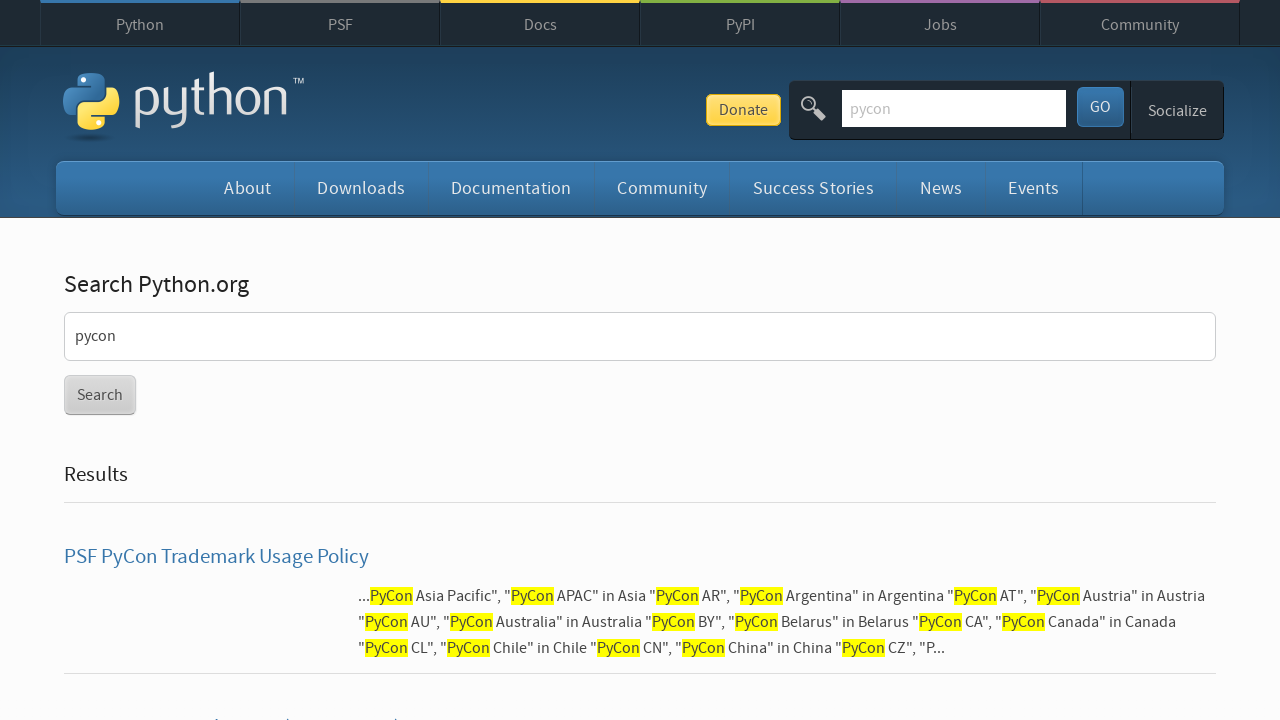

Waited for search results to load (networkidle)
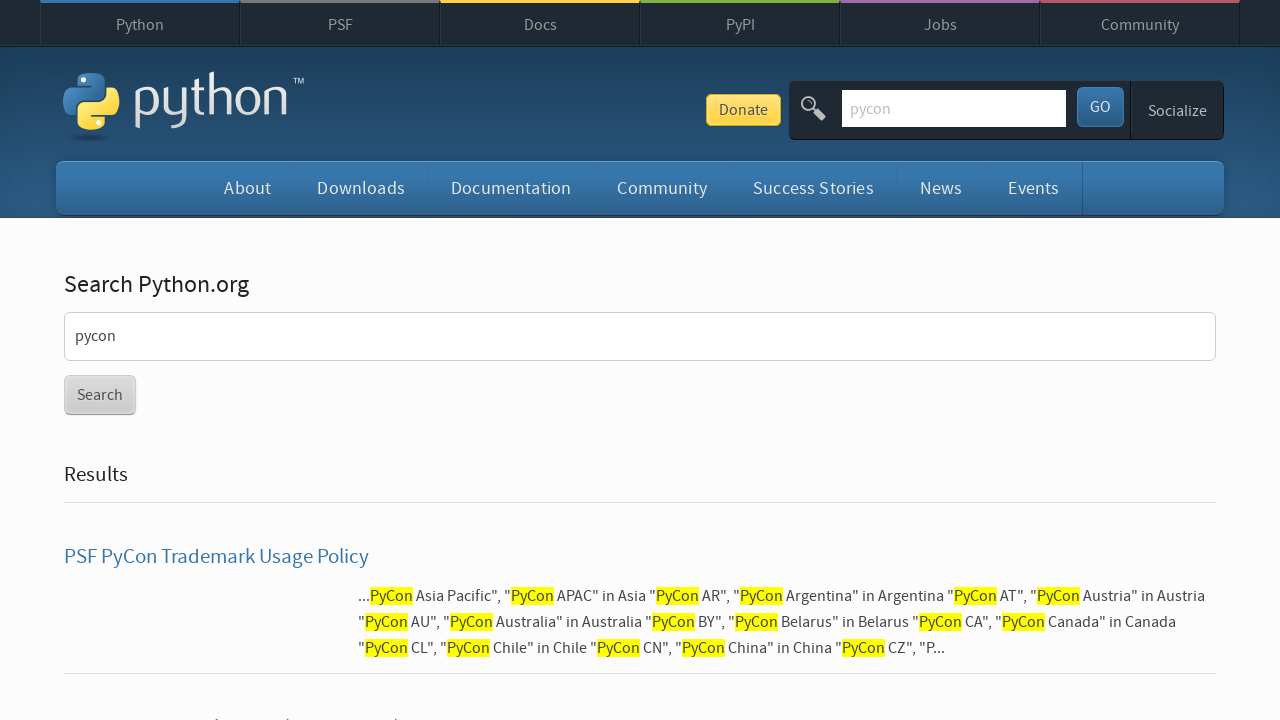

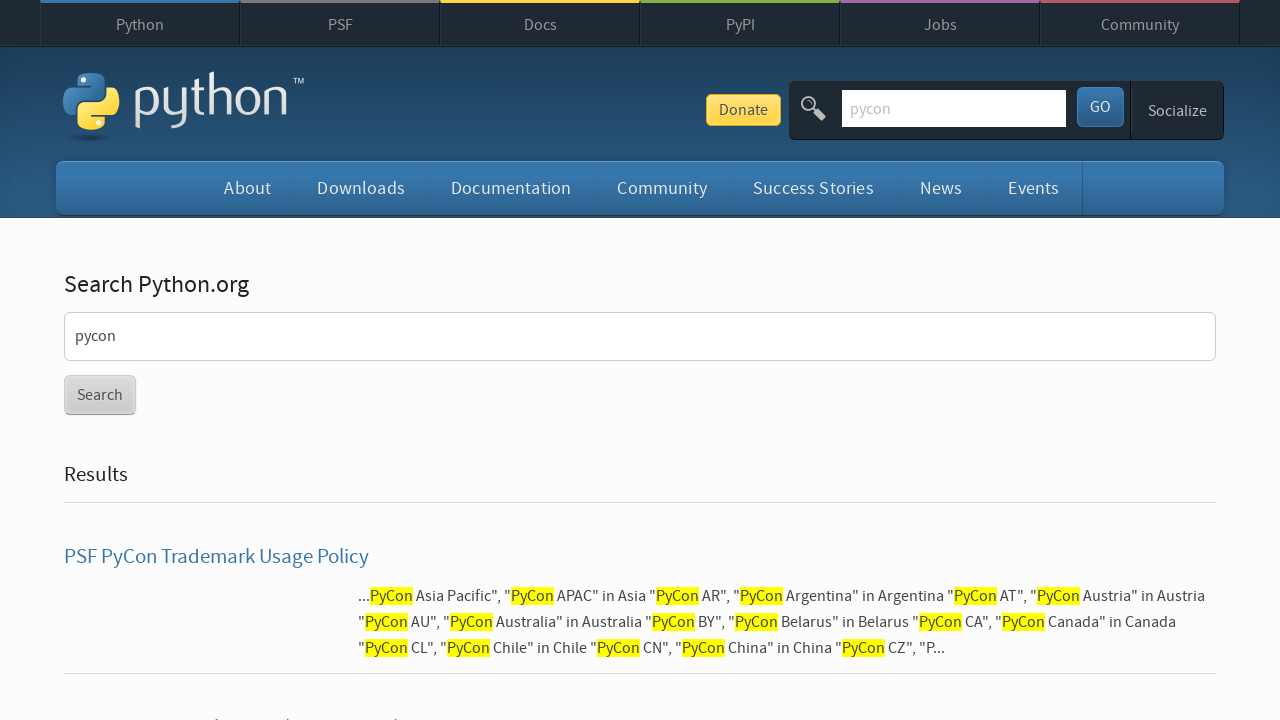